Navigates to CoinMarketCap website and verifies the page loads by checking title and URL

Starting URL: https://coinmarketcap.com/

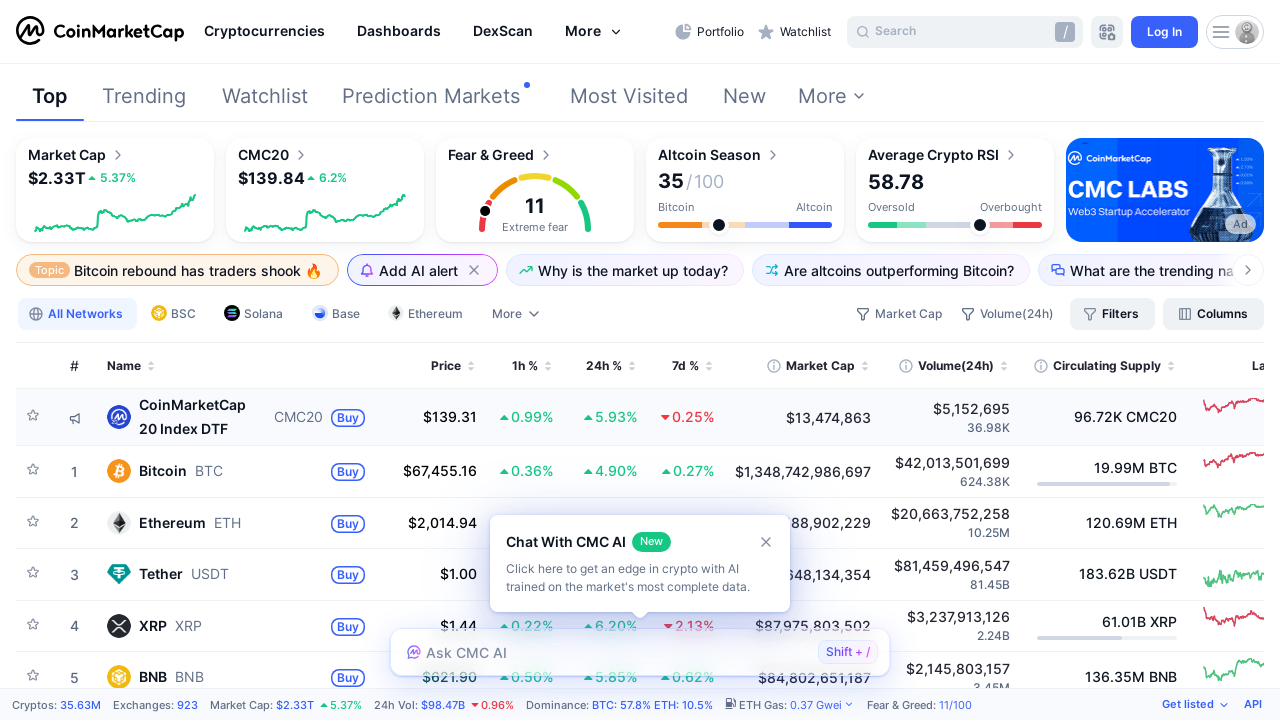

Navigated to https://coinmarketcap.com/
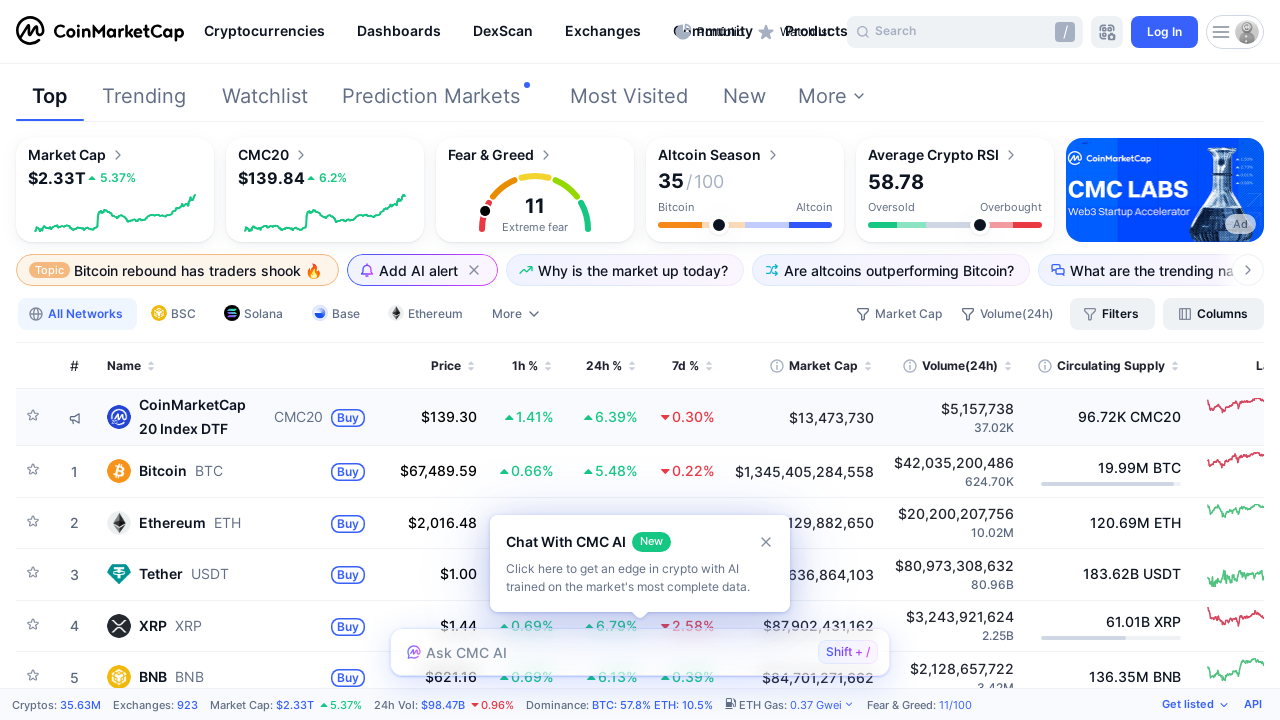

Verified page title contains 'CoinMarketCap'
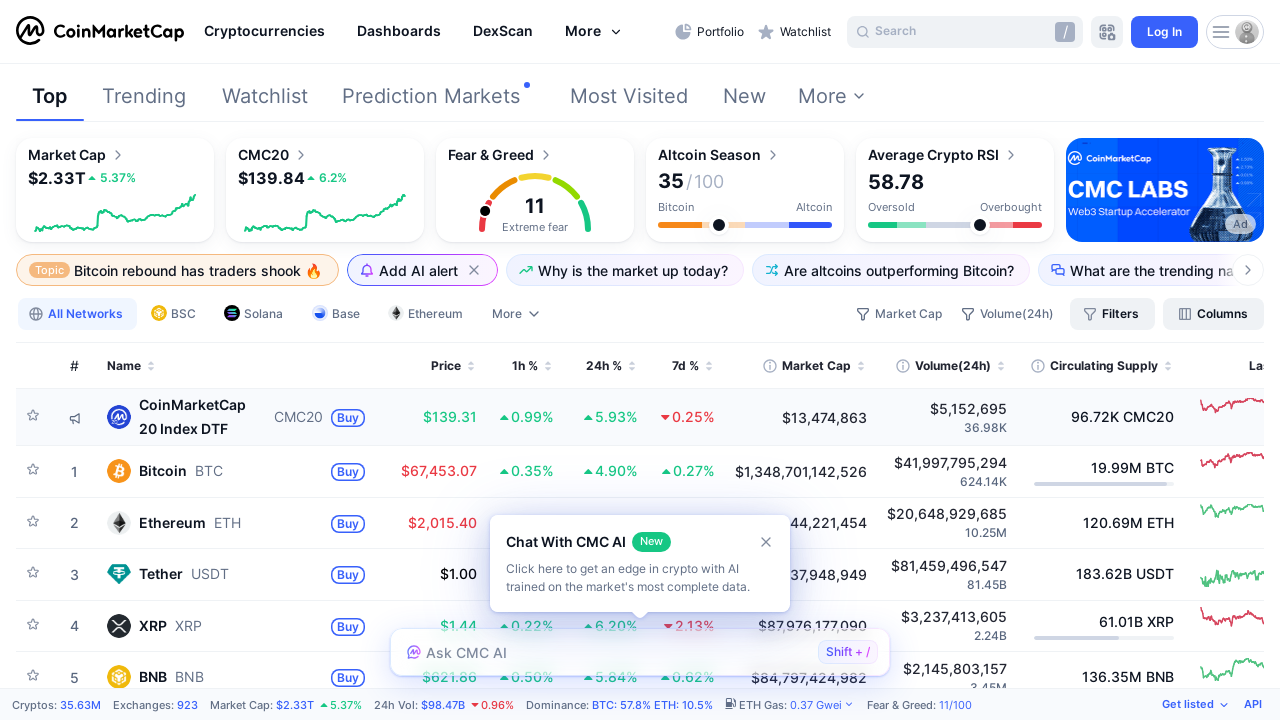

Verified current URL contains 'coinmarketcap.com'
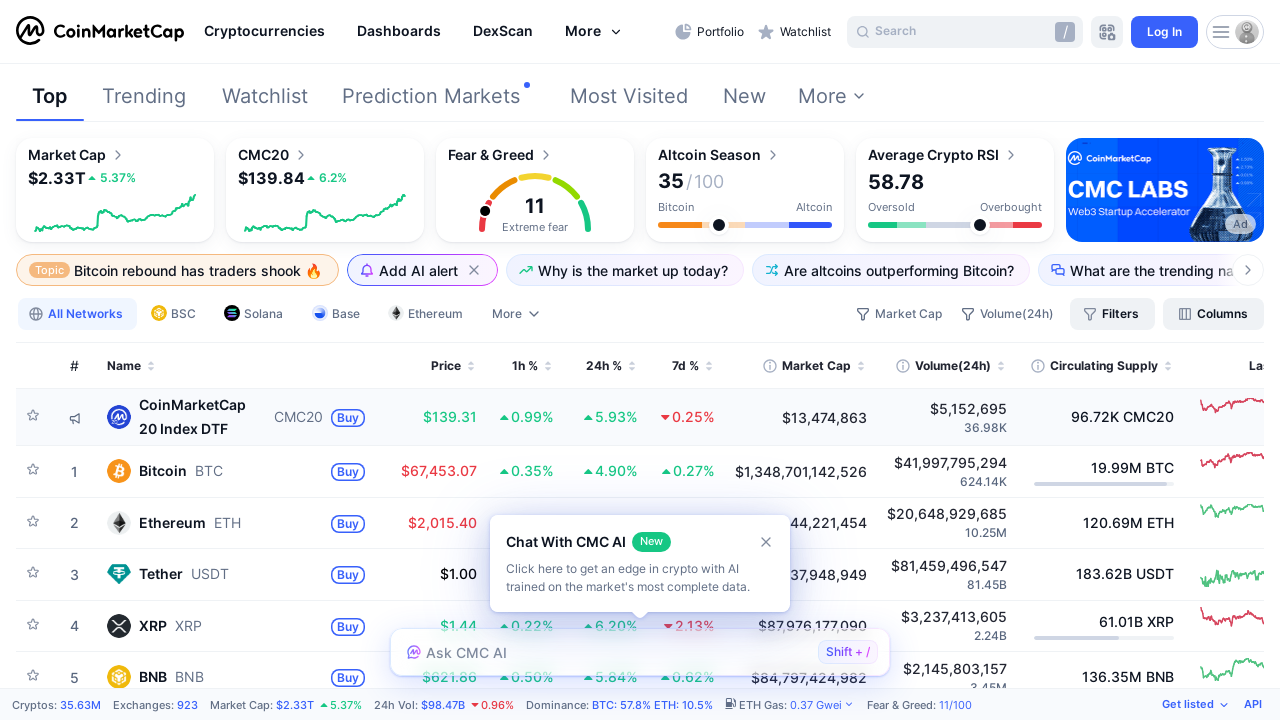

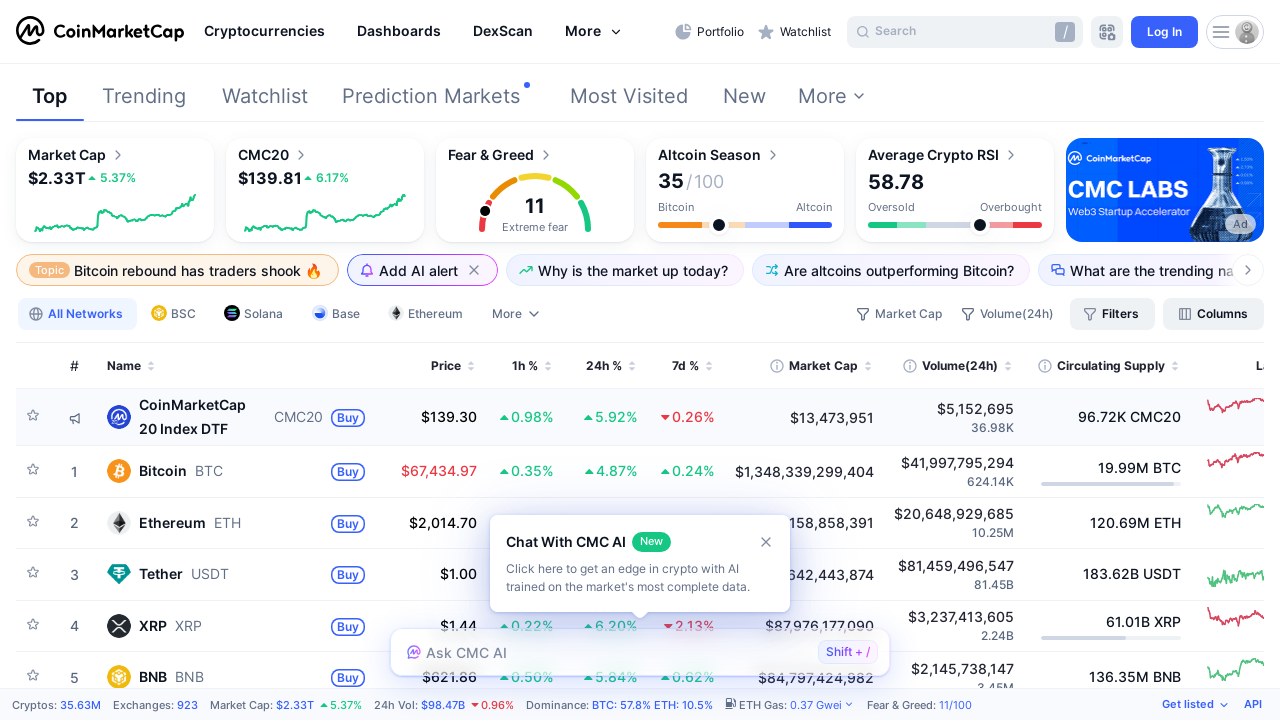